Tests checkbox interactions by clicking red and green checkboxes and verifying their selection states

Starting URL: https://selenium08.blogspot.com/2019/07/check-box-and-radio-buttons.html

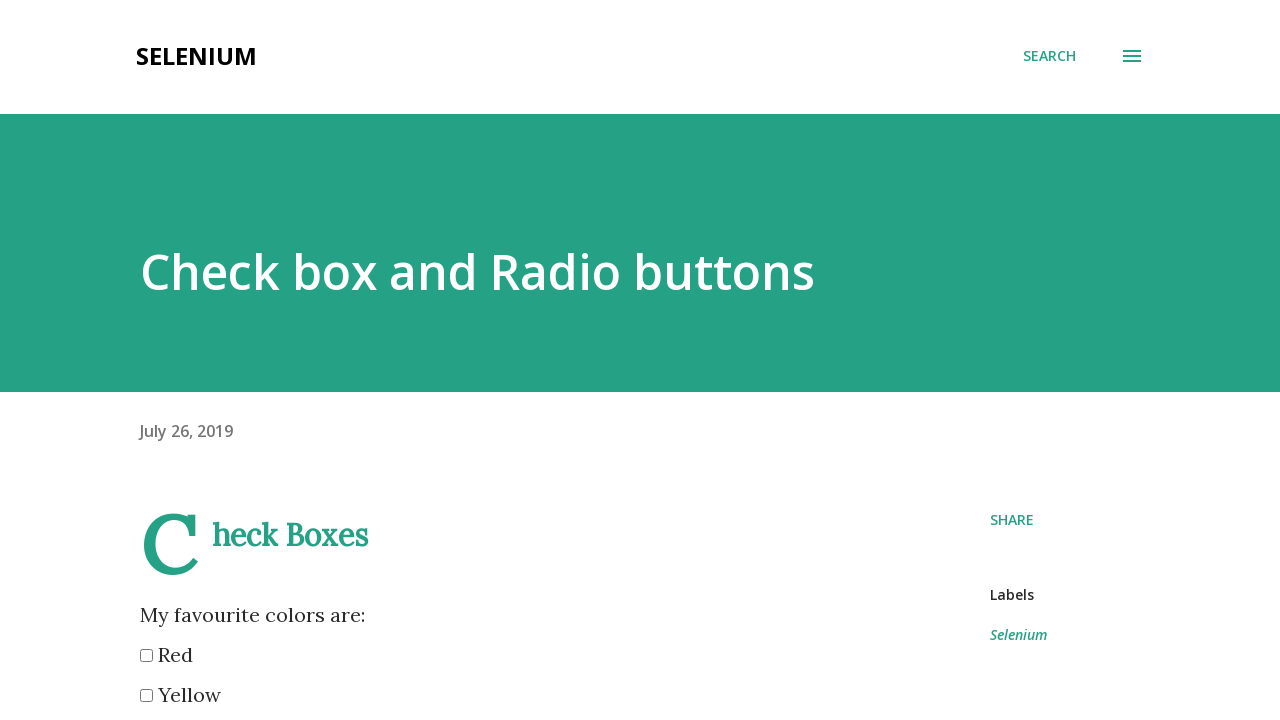

Clicked red checkbox at (146, 656) on input[value='red']
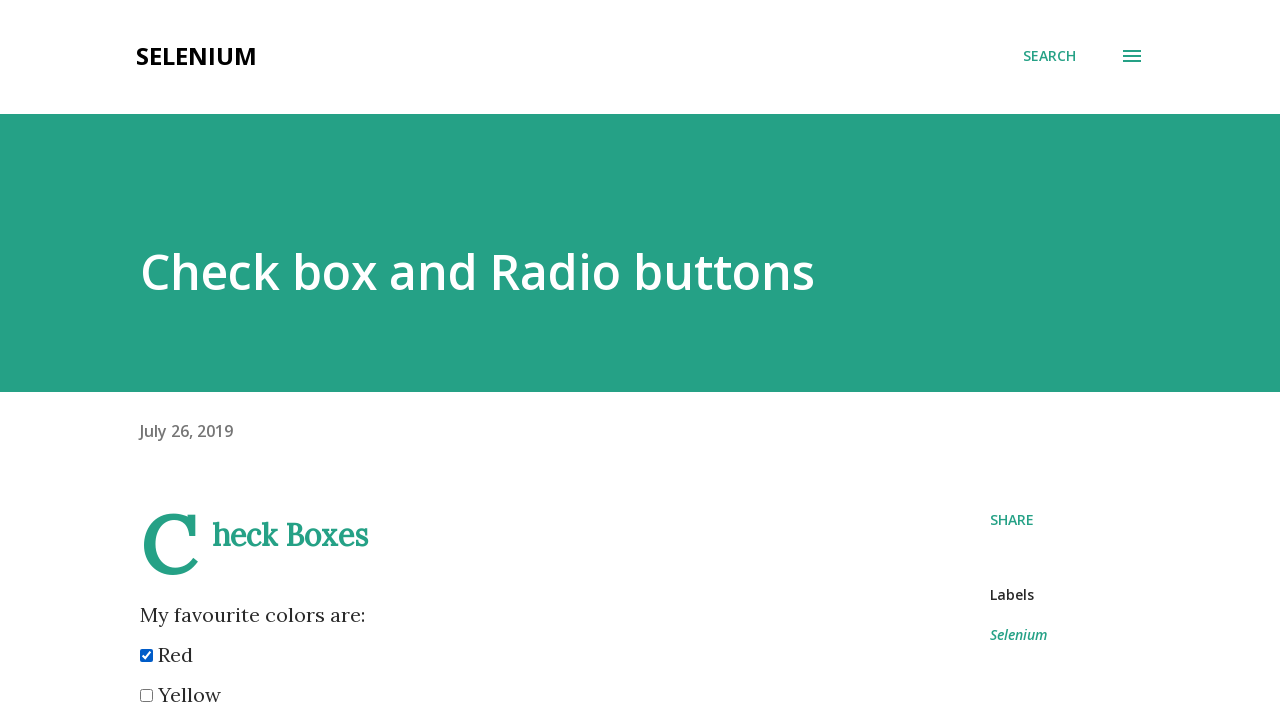

Clicked green checkbox at (146, 360) on input[value='green']
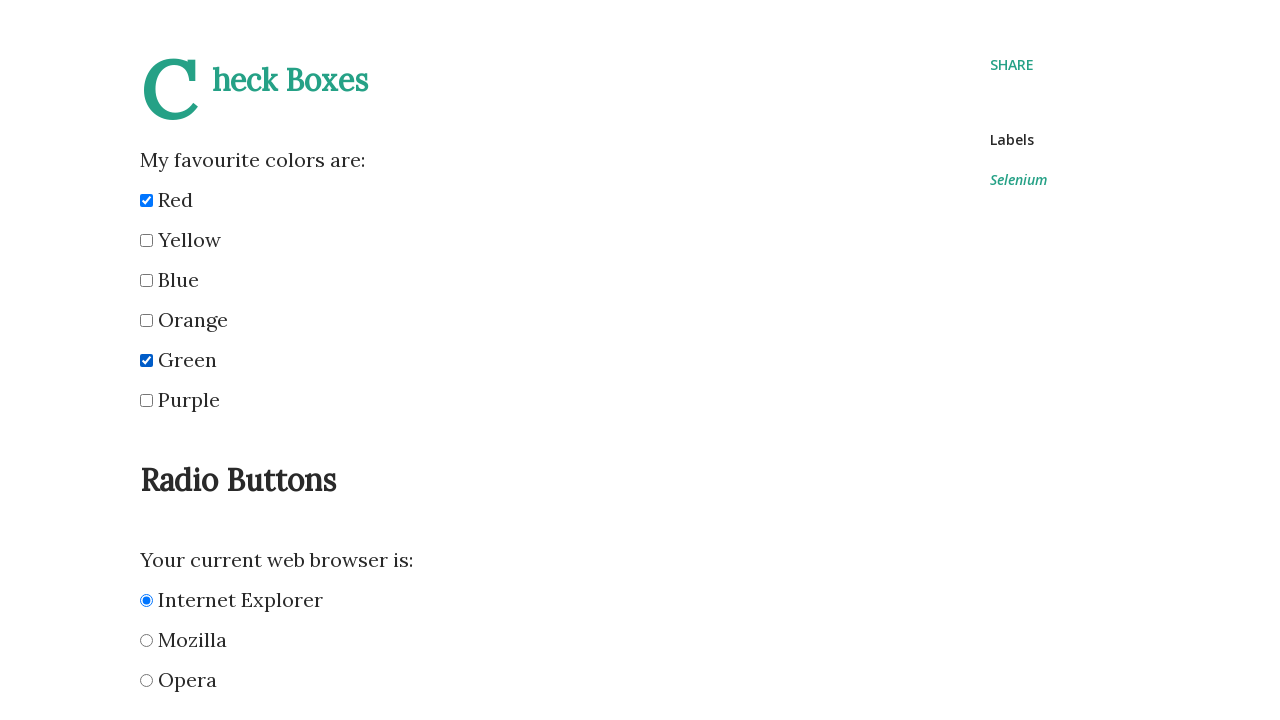

Verified red checkbox is selected
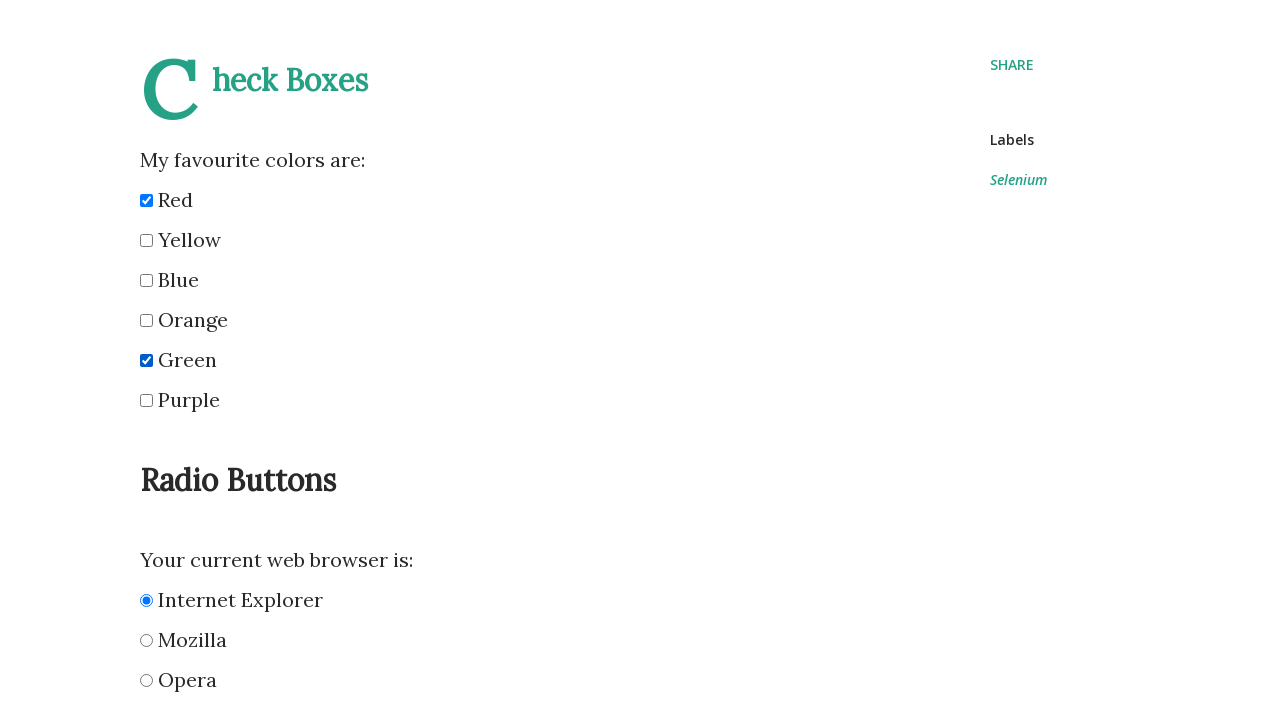

Verified orange checkbox is not selected
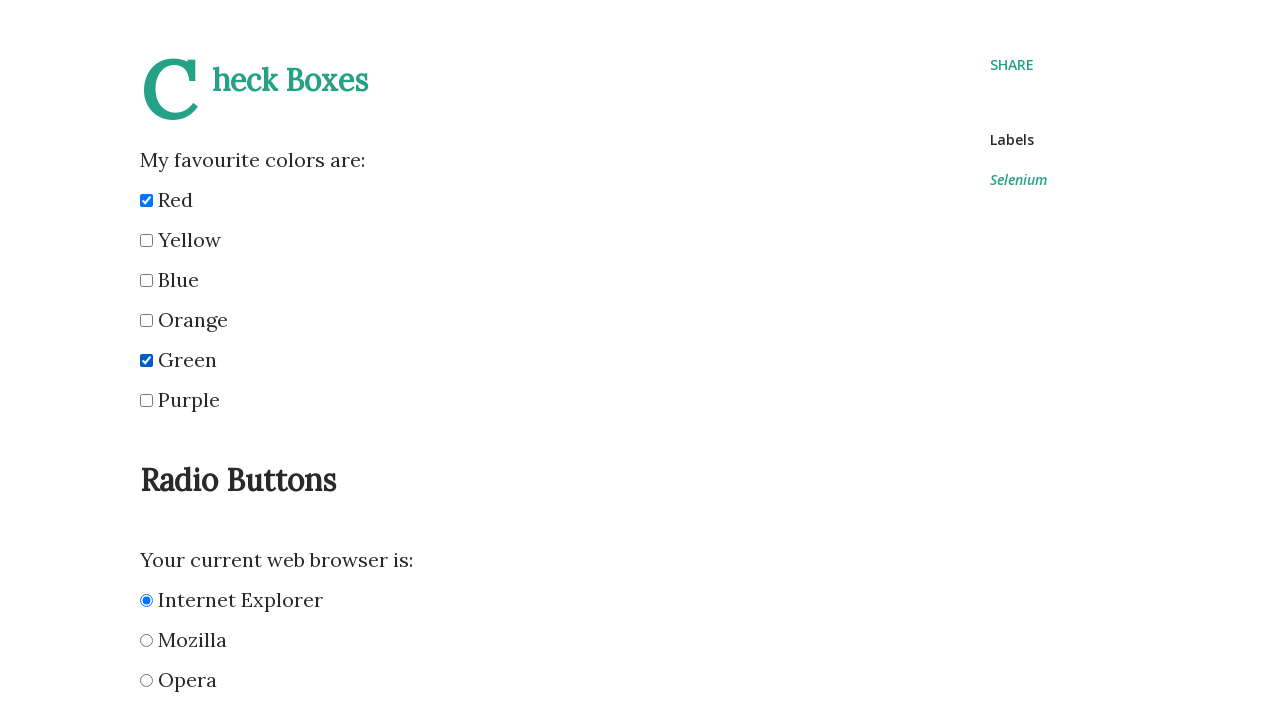

Verified blue checkbox is enabled
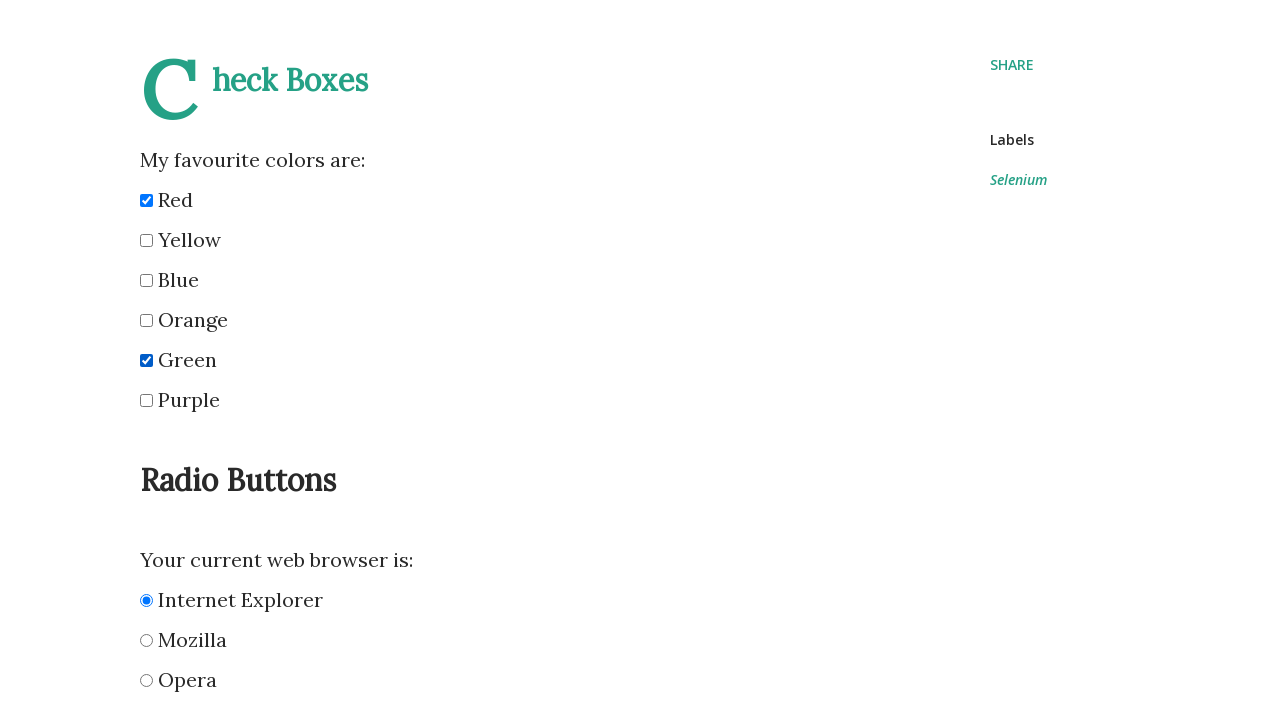

Verified green checkbox is selected
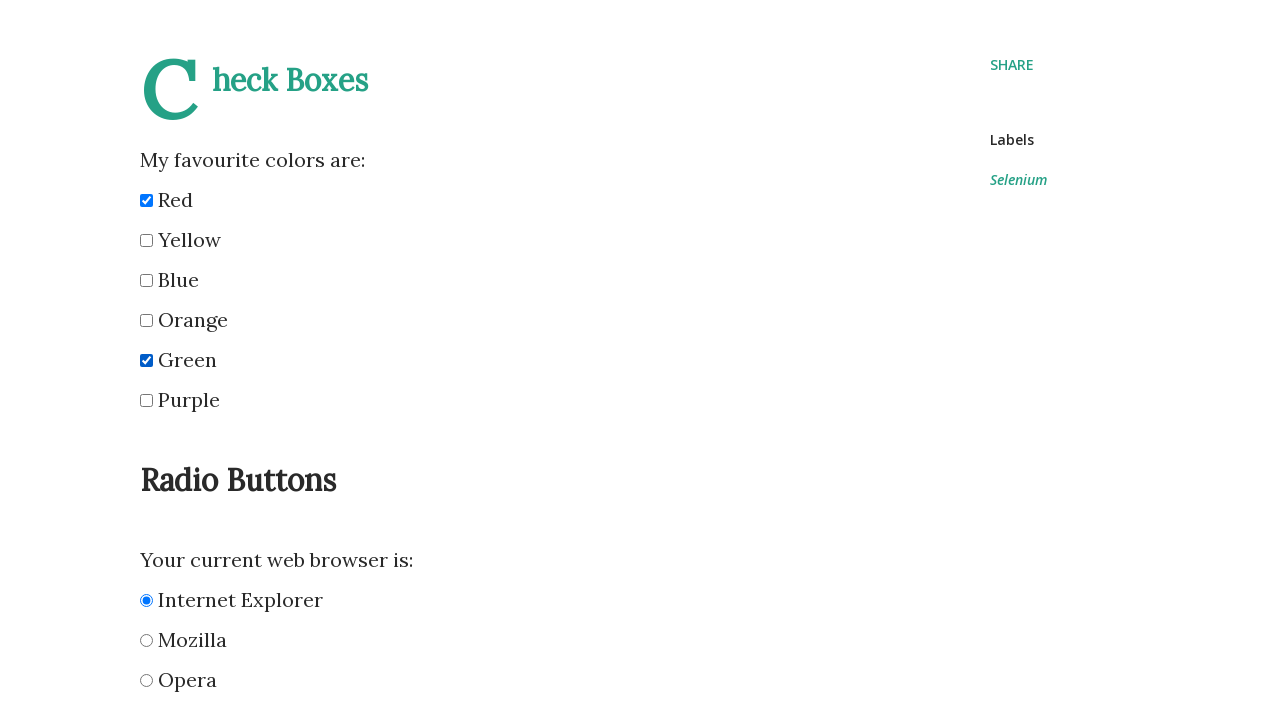

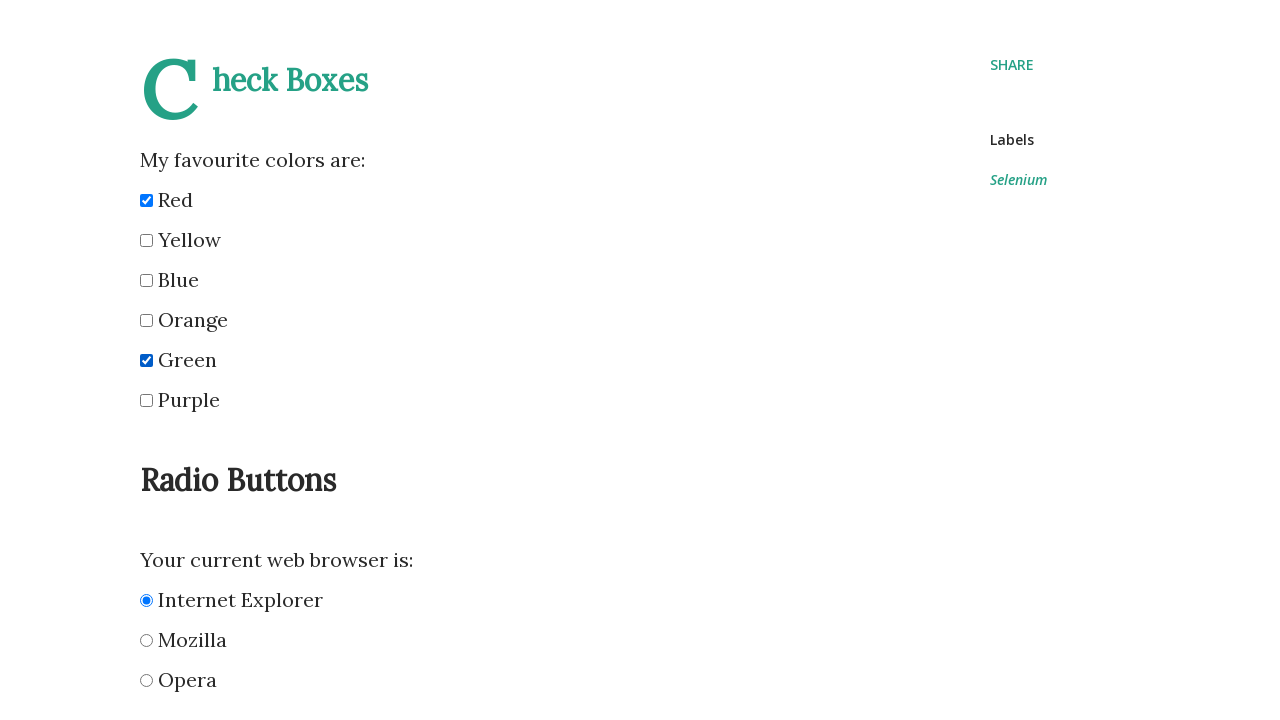